Navigates to Trendyol website and attempts to close a modal dialog if present, then takes a screenshot

Starting URL: https://www.trendyol.com/

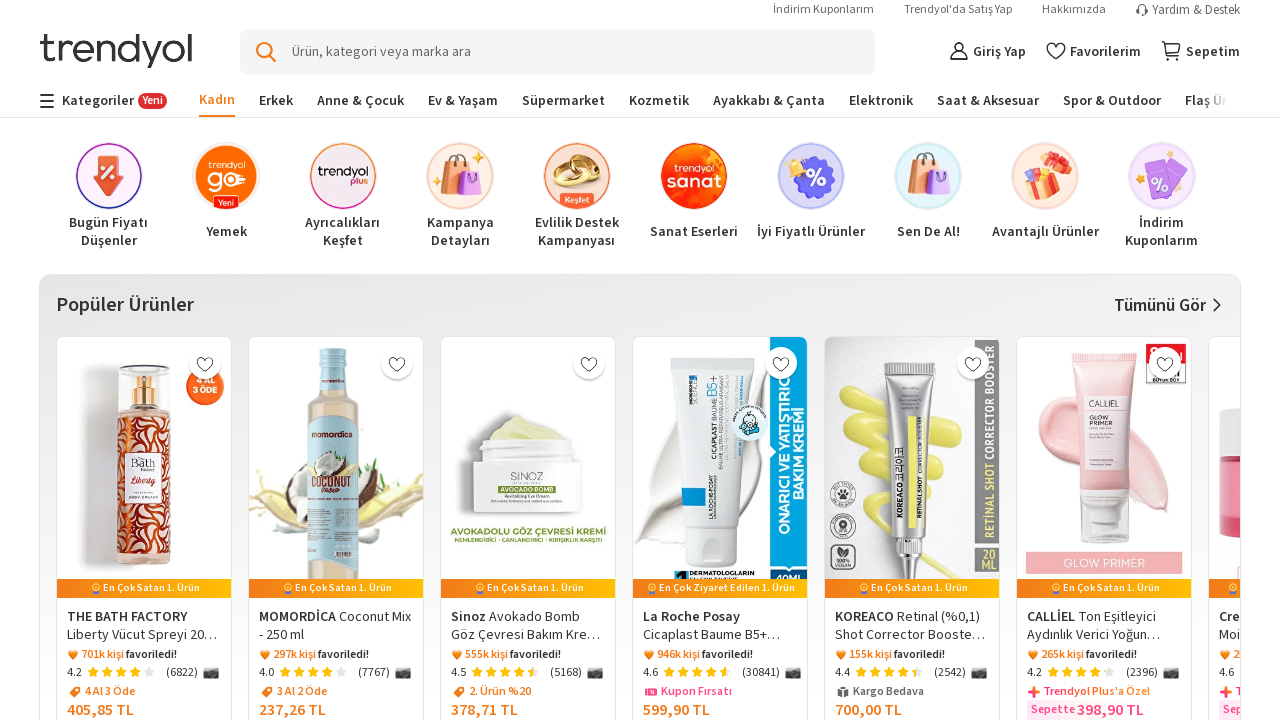

Modal window not found or could not be closed on div.modal-close
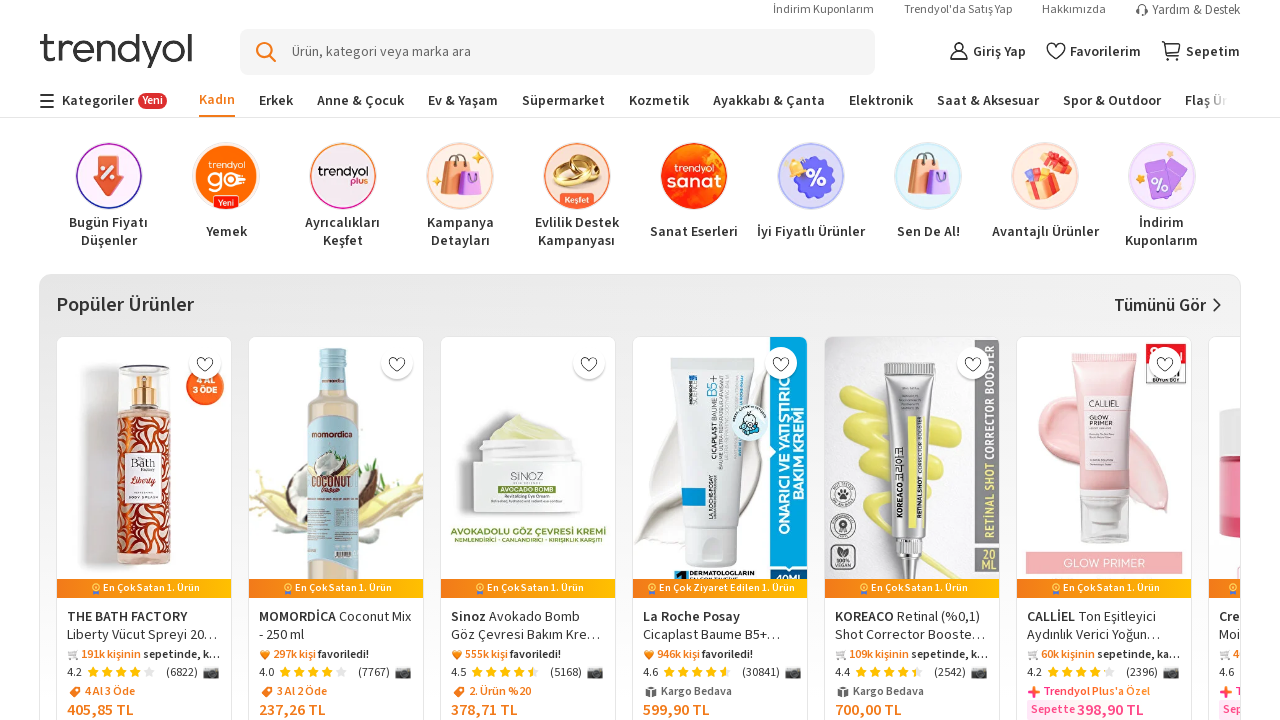

Took final screenshot of Trendyol homepage
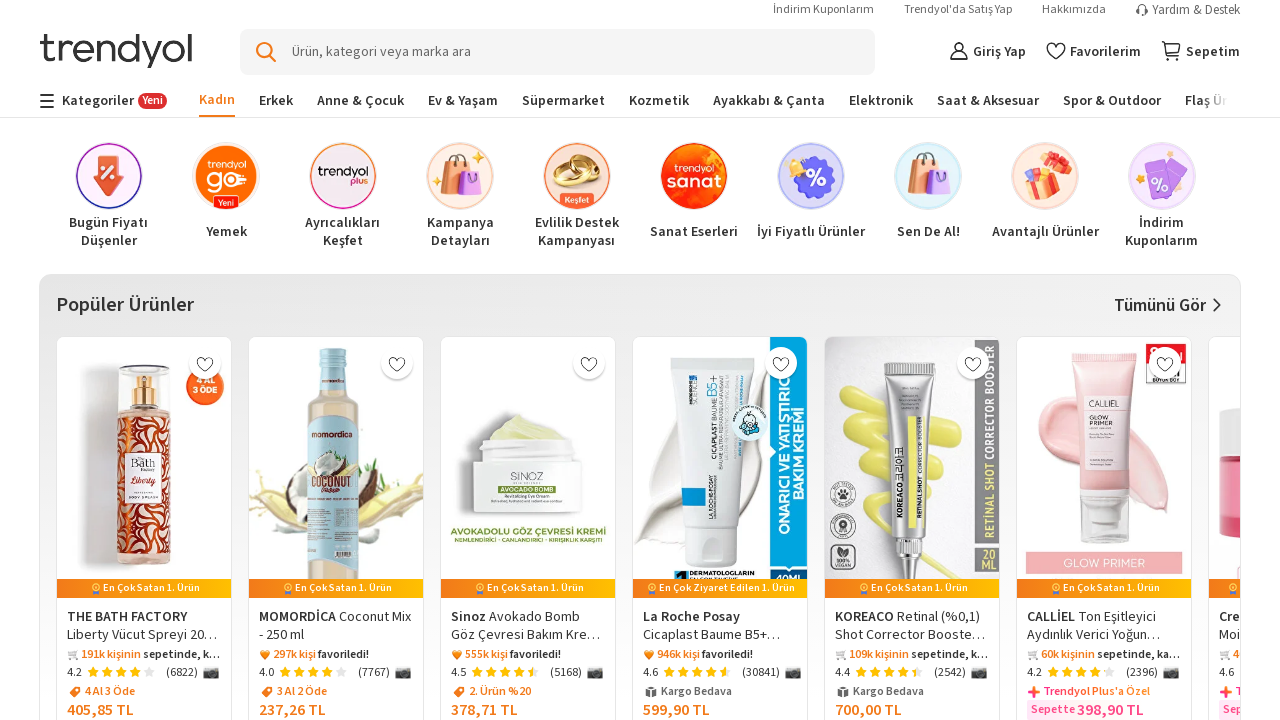

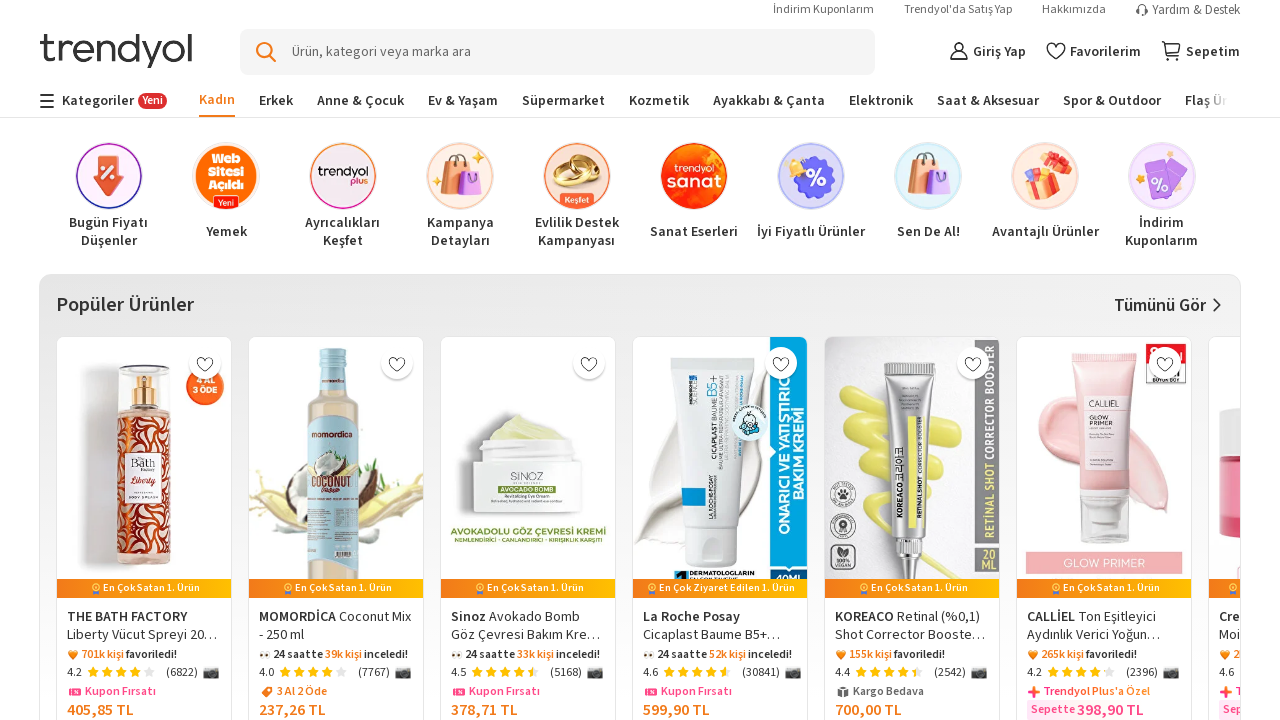